Navigates to the My Account page by clicking the My Account link and verifies the page title

Starting URL: https://alchemy.hguy.co/lms

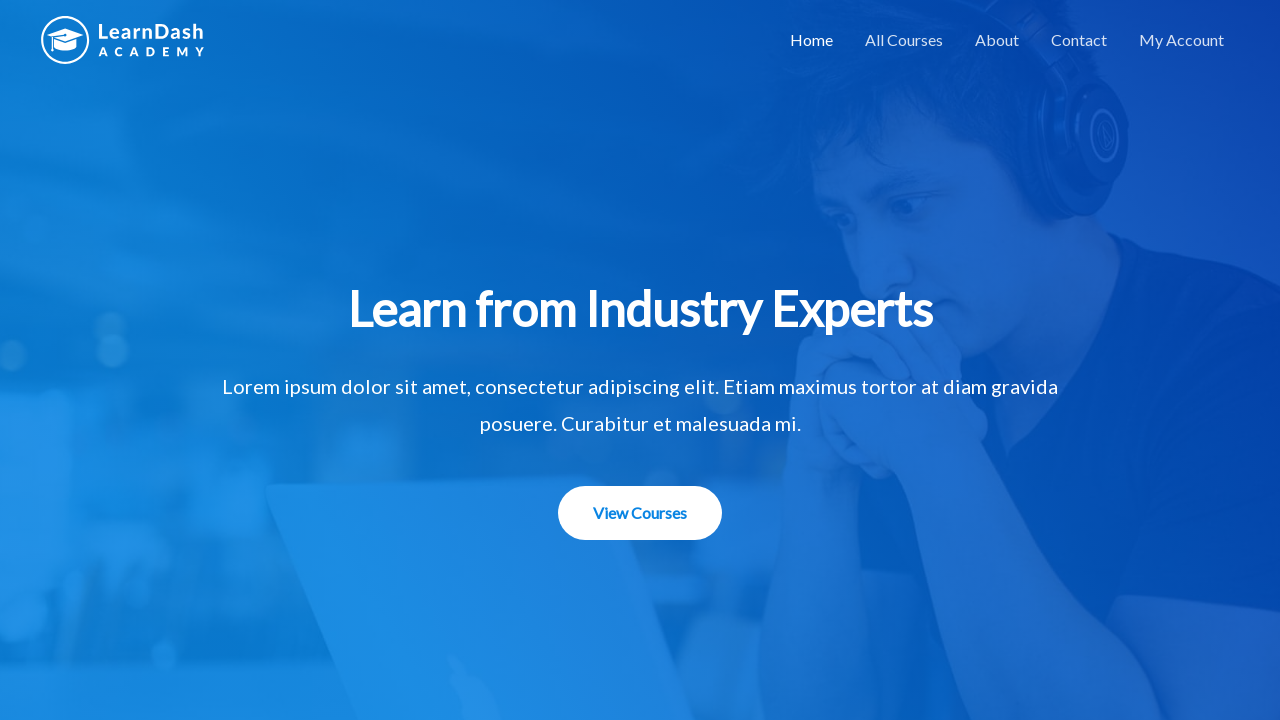

Clicked on 'My Account' link at (1182, 40) on text=My Account
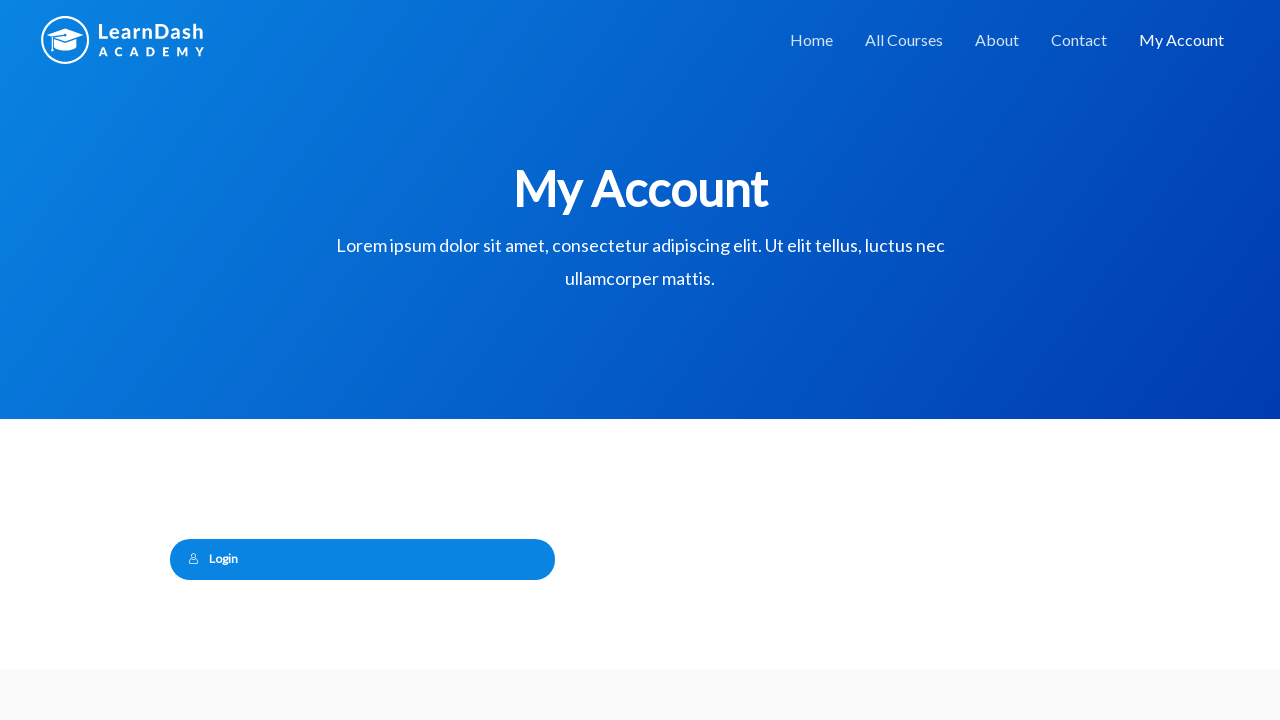

Waited for page to reach network idle state
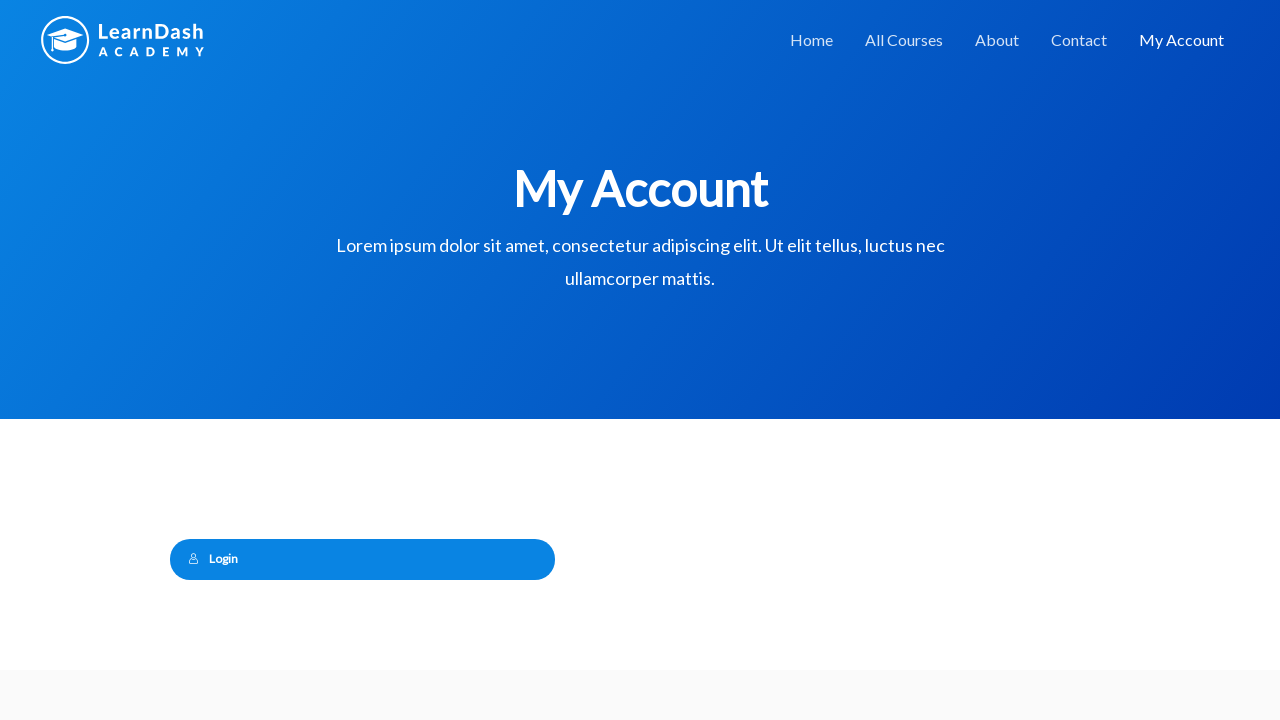

Retrieved page title
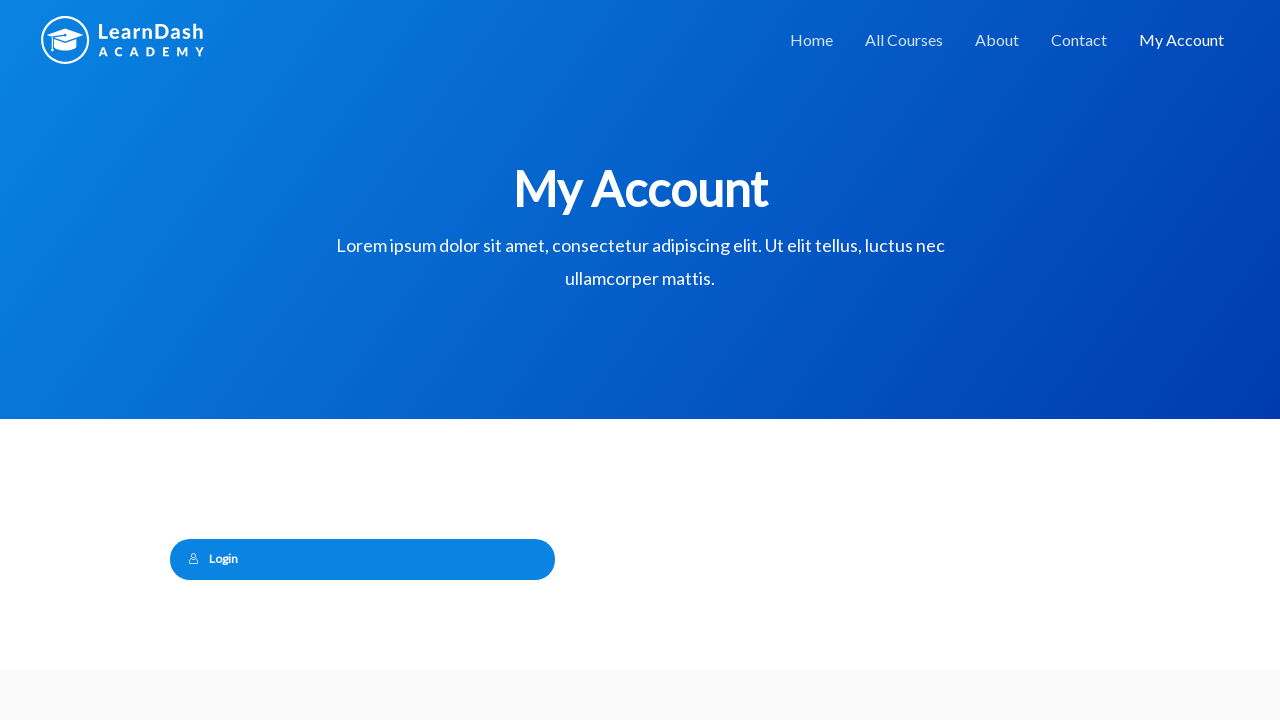

Verified page title is 'My Account – Alchemy LMS'
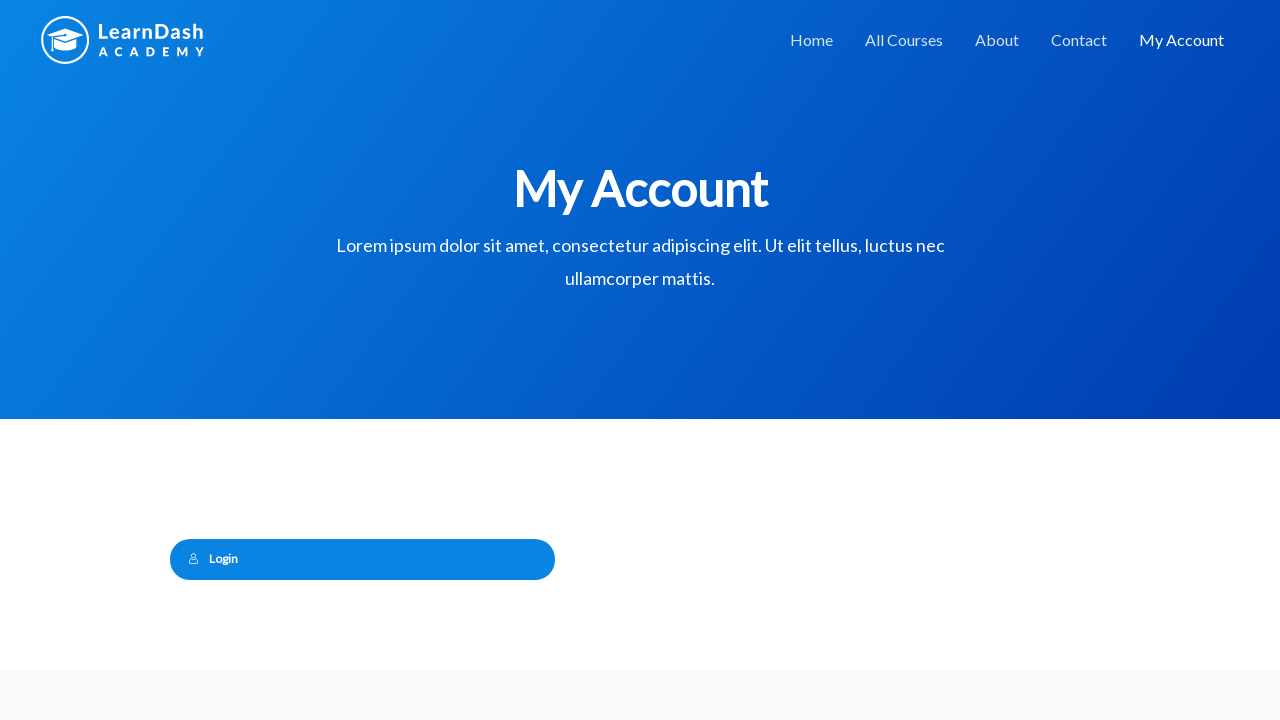

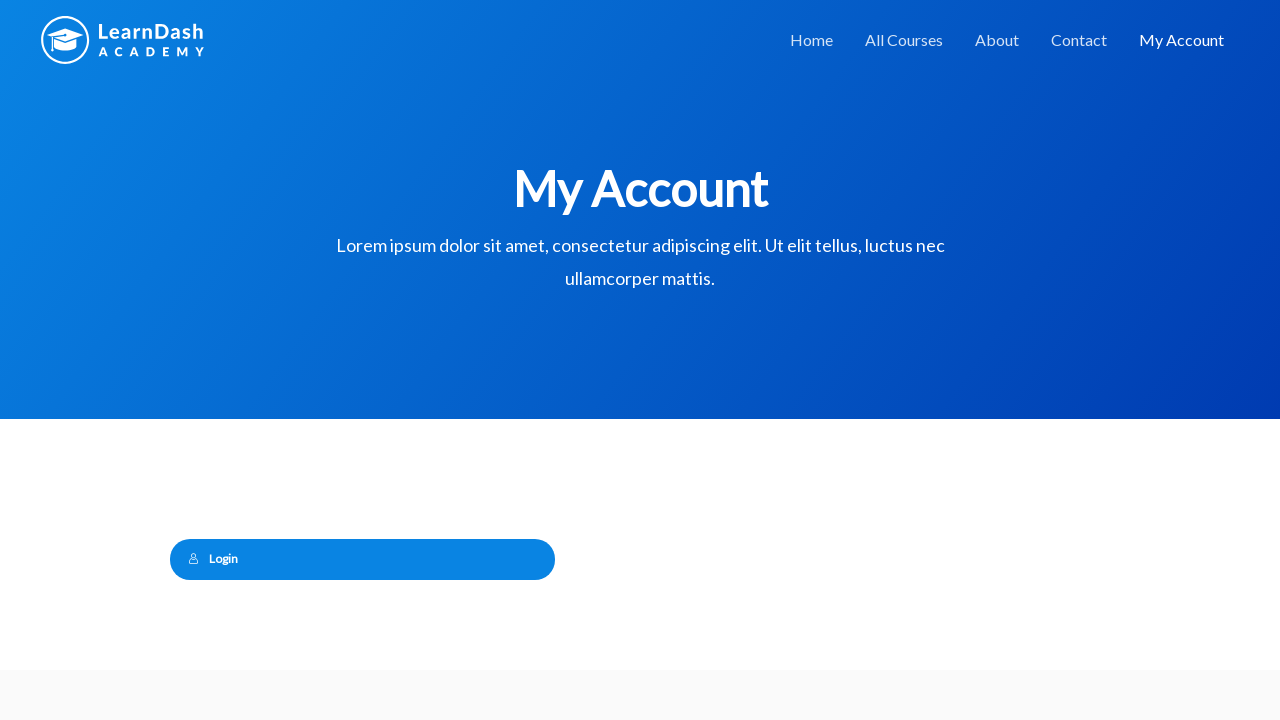